Tests JavaScript info alert by clicking a button to trigger an alert, verifying its text, and accepting it

Starting URL: http://the-internet.herokuapp.com/javascript_alerts

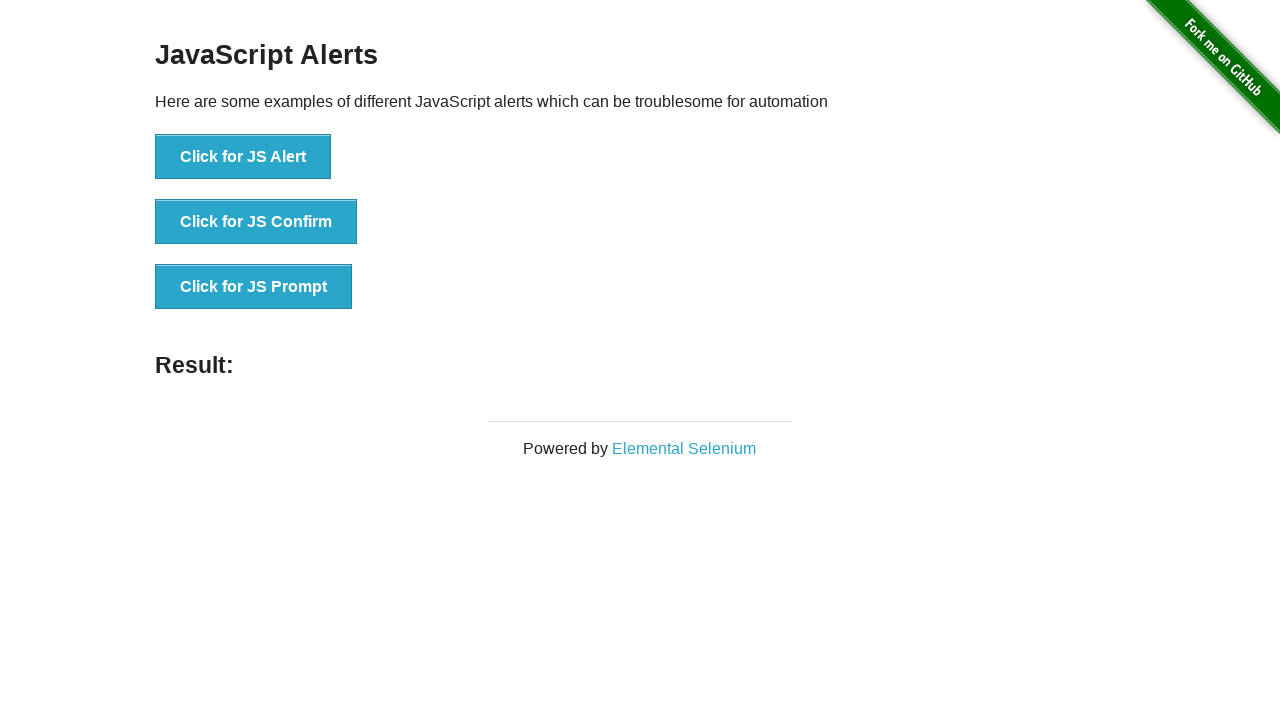

Clicked 'Click for JS Alert' button to trigger JavaScript alert at (243, 157) on xpath=//button[. = 'Click for JS Alert']
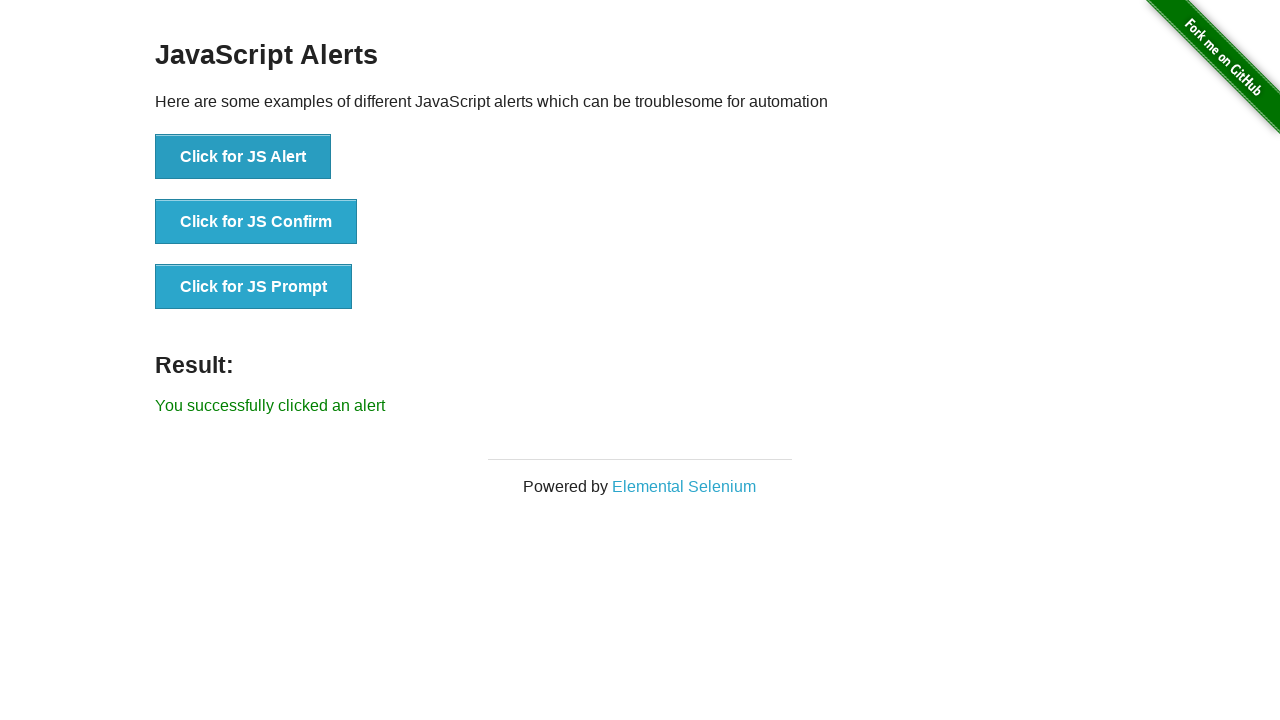

Set up dialog handler to accept alerts
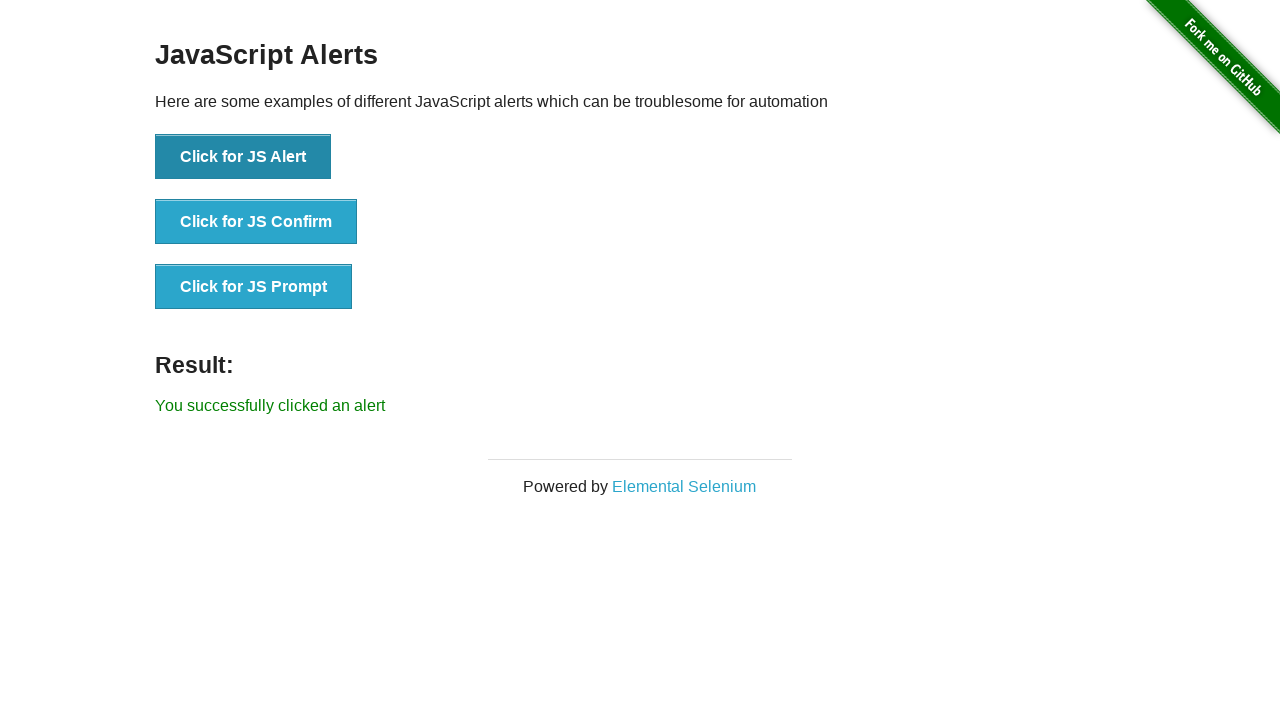

Clicked 'Click for JS Alert' button and alert was accepted at (243, 157) on xpath=//button[. = 'Click for JS Alert']
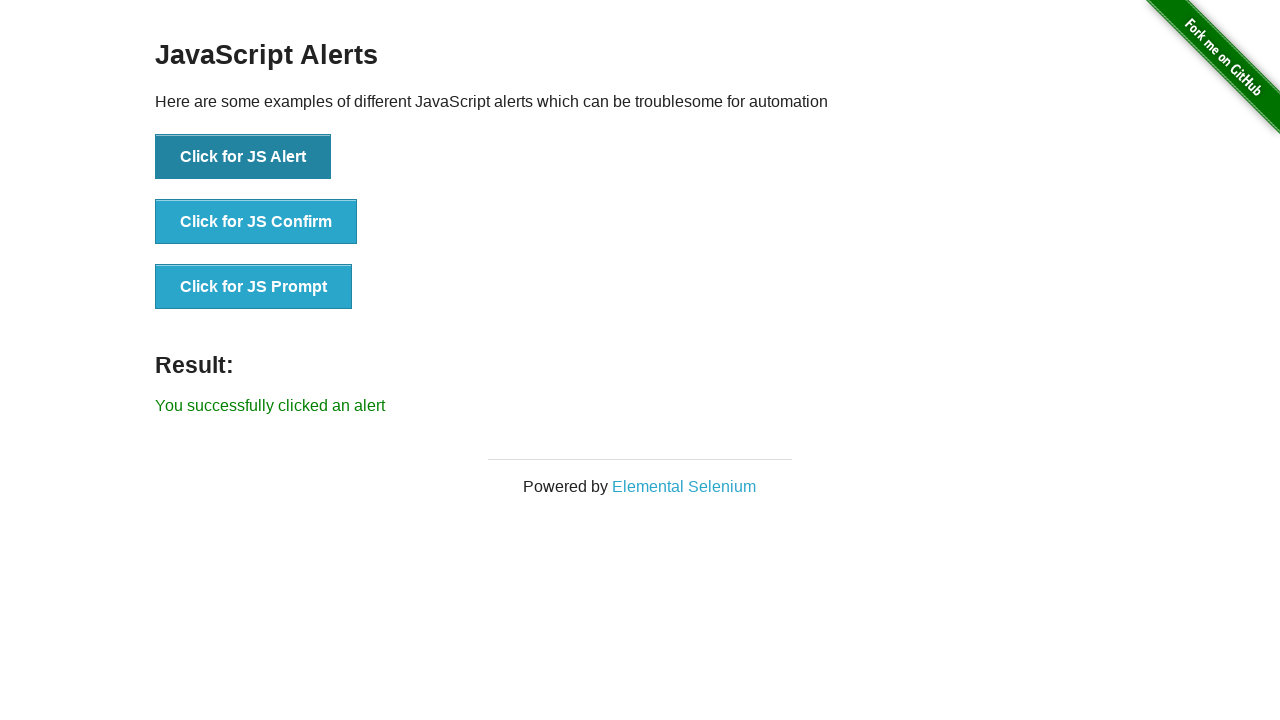

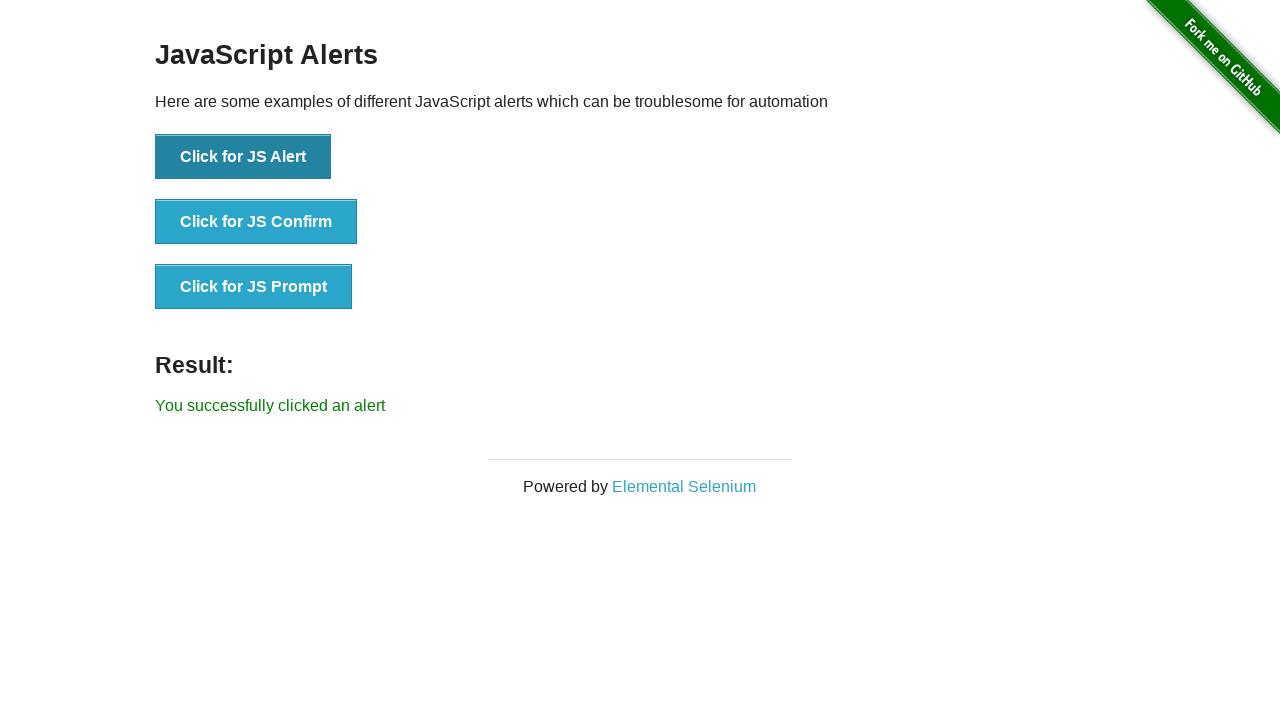